Tests handling an iframe by name, locating an input field within the iframe and filling it with text

Starting URL: https://www.w3schools.com/html/tryit.asp?filename=tryhtml5_input_form

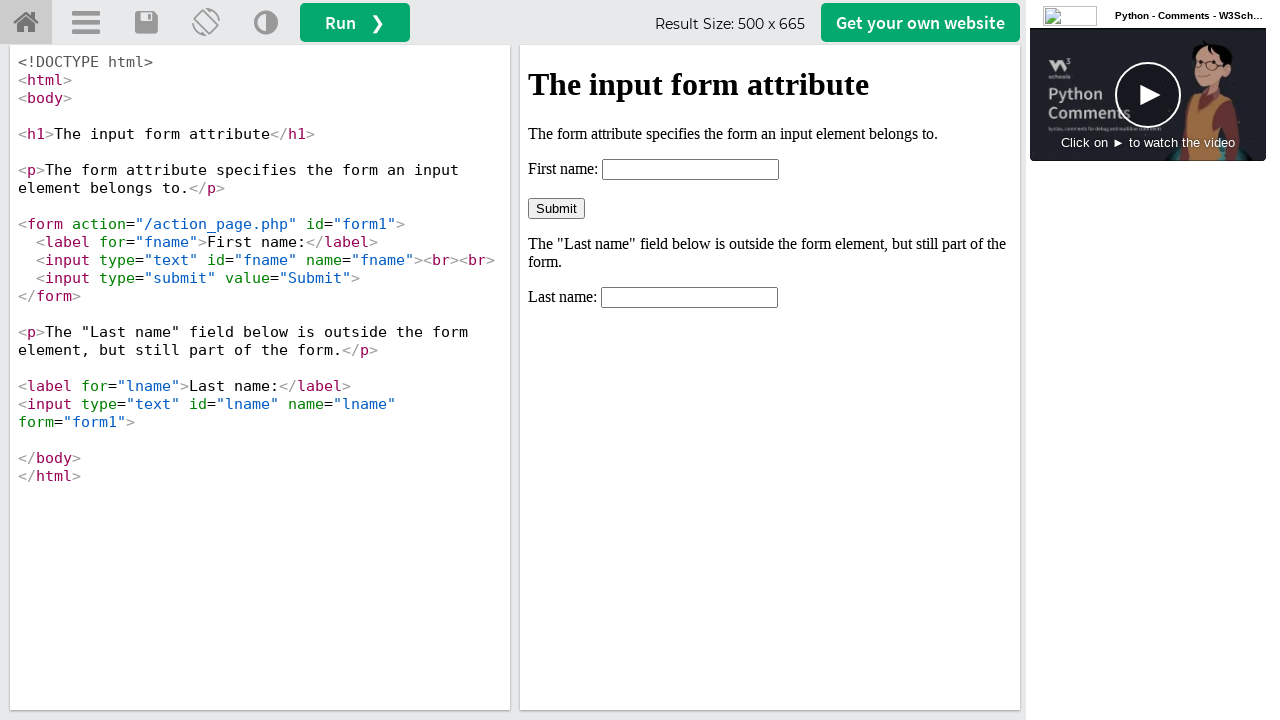

Located iframe by name 'iframeResult'
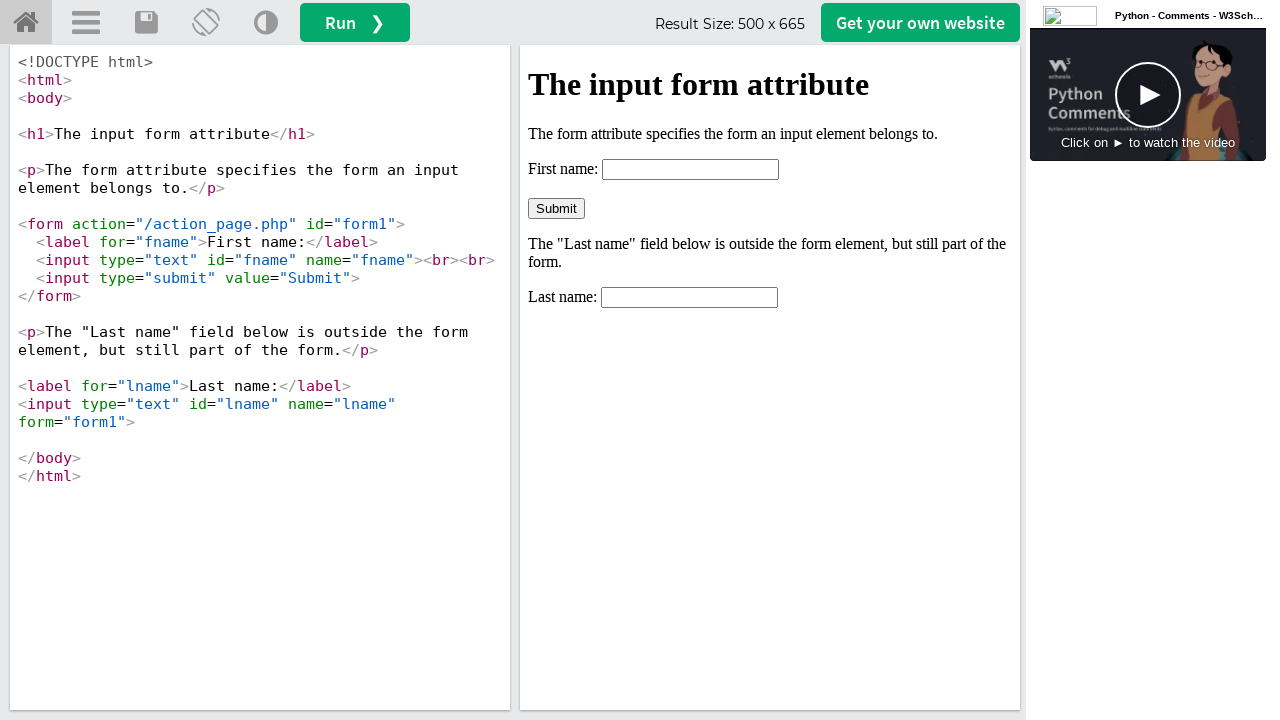

Filled first name input field within iframe with 'Test automation' on #fname
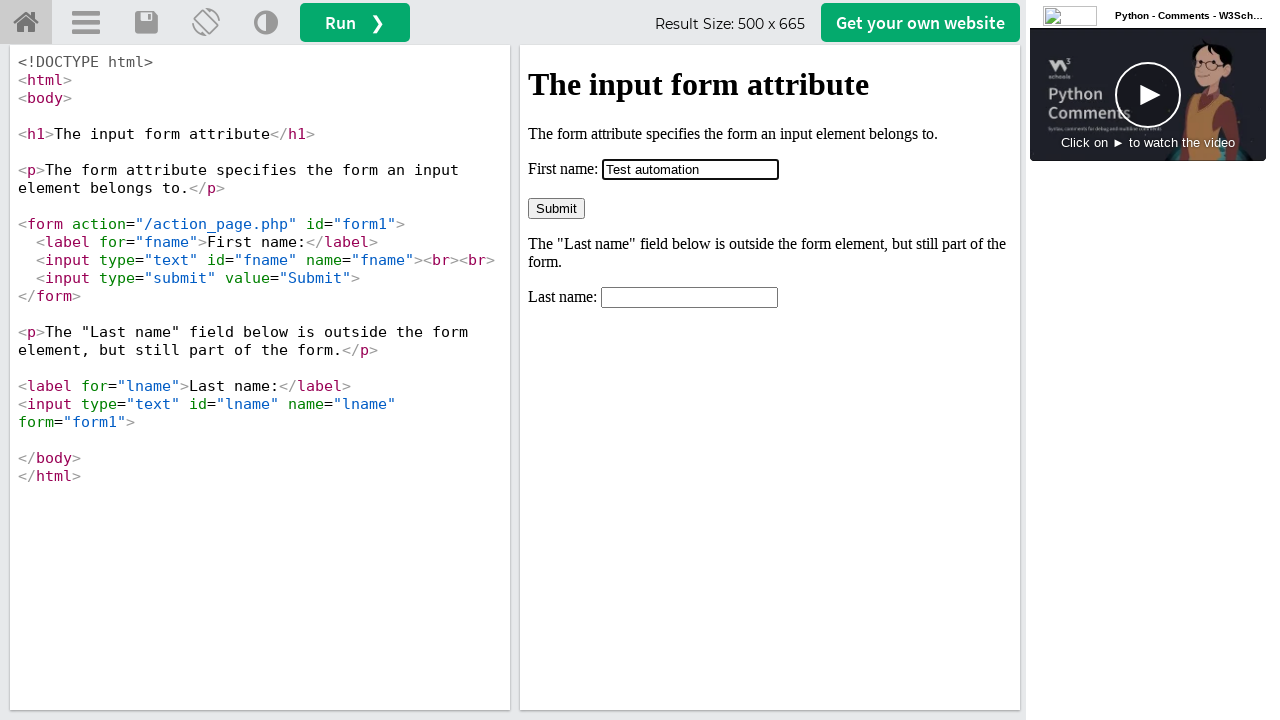

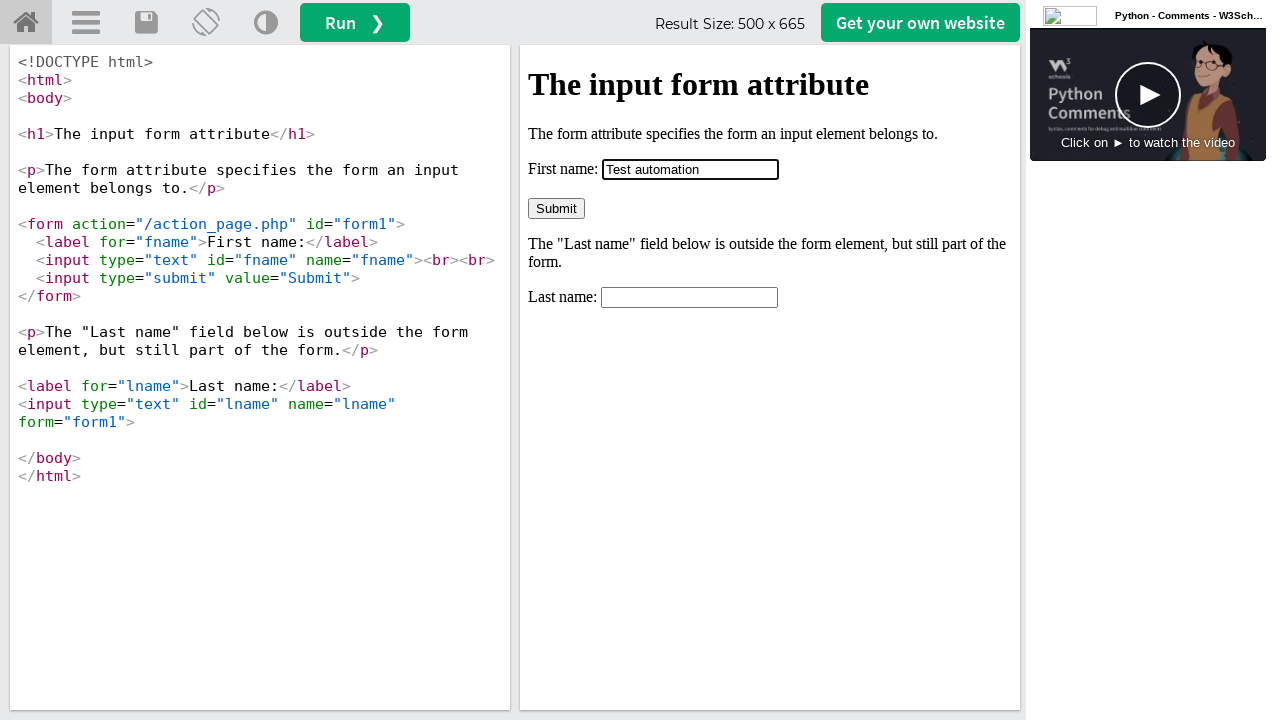